Tests dynamic form interaction by hiding surname field initially, filling first name, then revealing and filling surname

Starting URL: https://testpages.herokuapp.com/styled/validation/input-validation.html

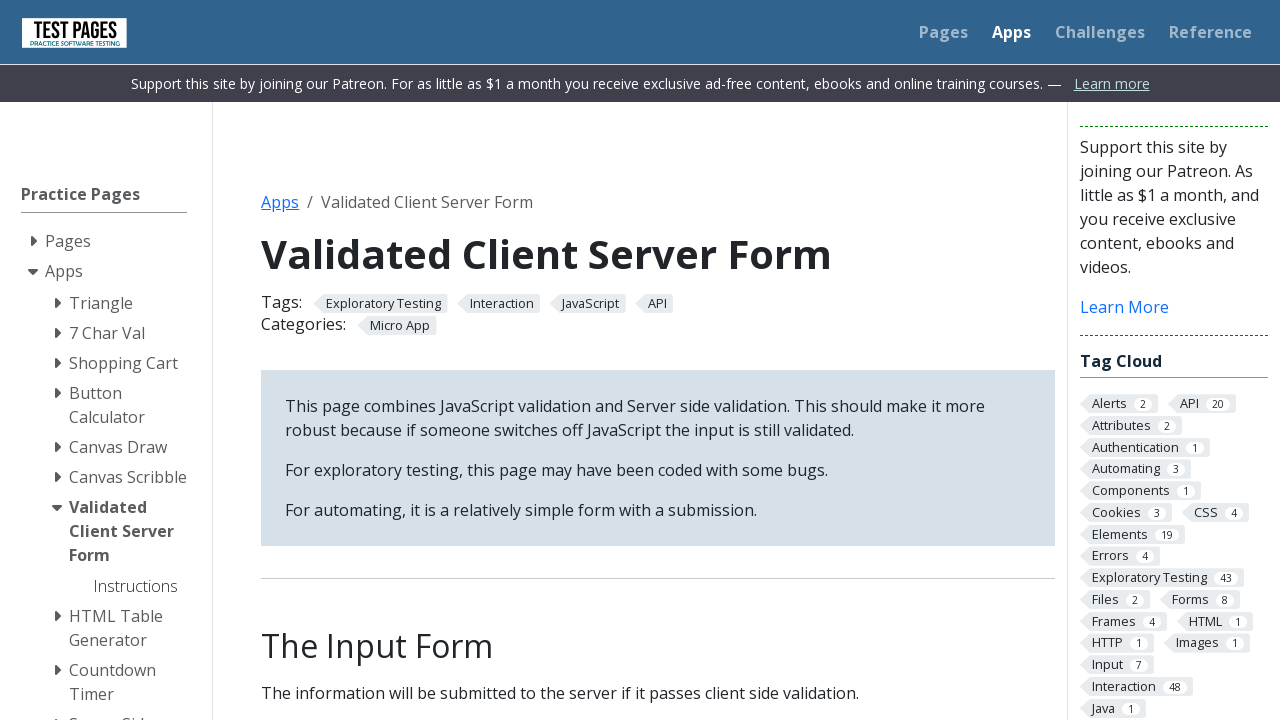

Hid surname label using JavaScript evaluation
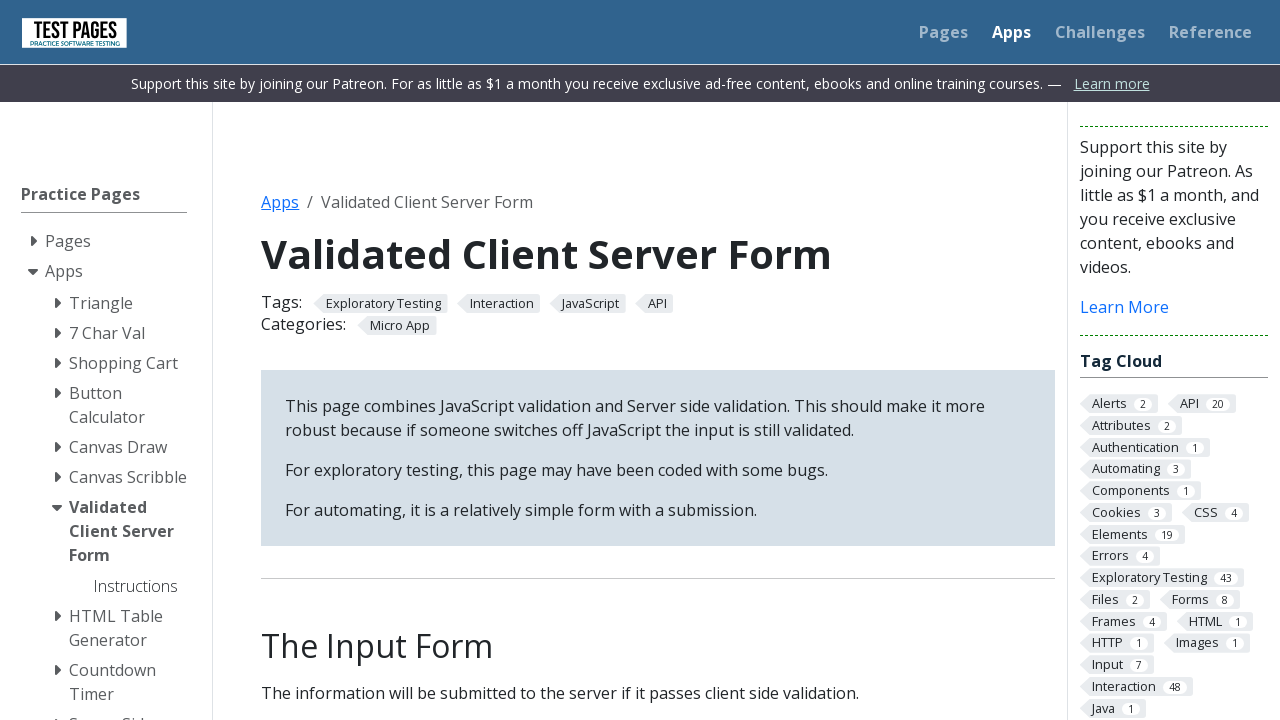

Hid surname input field using JavaScript evaluation
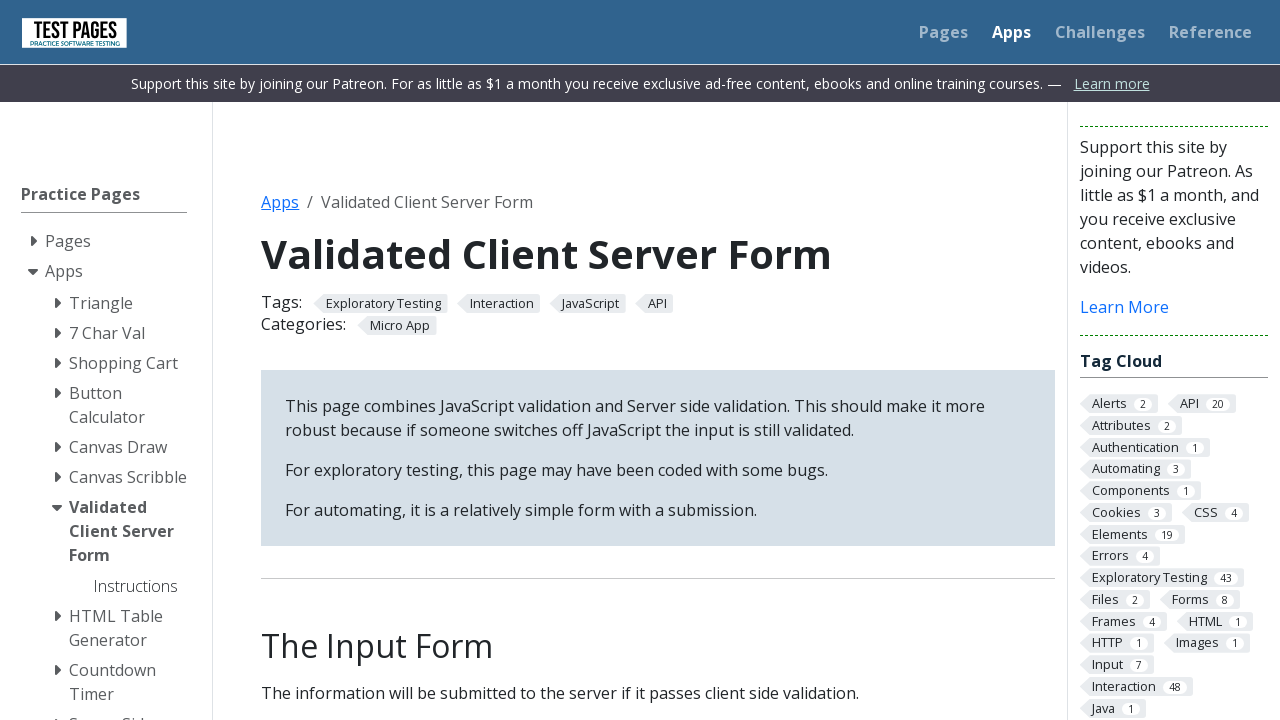

Waited 1500ms for initial page state
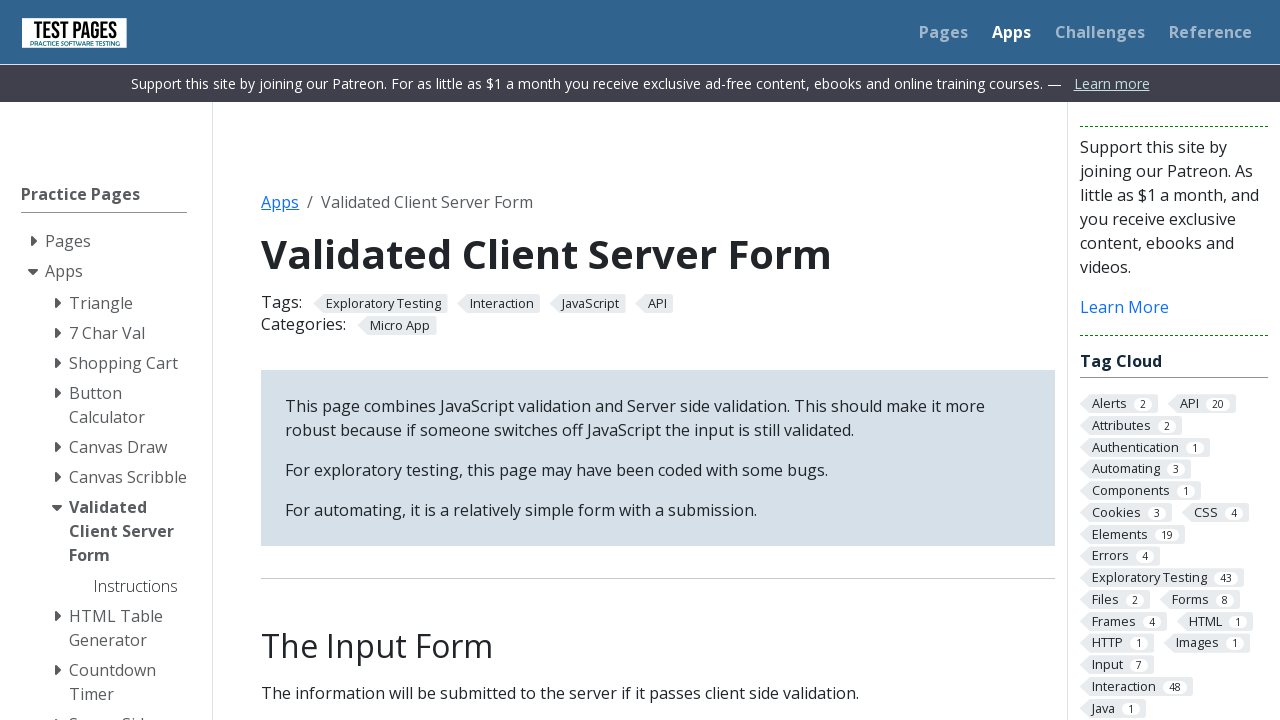

Filled first name field with 'Ramiro' on #firstname
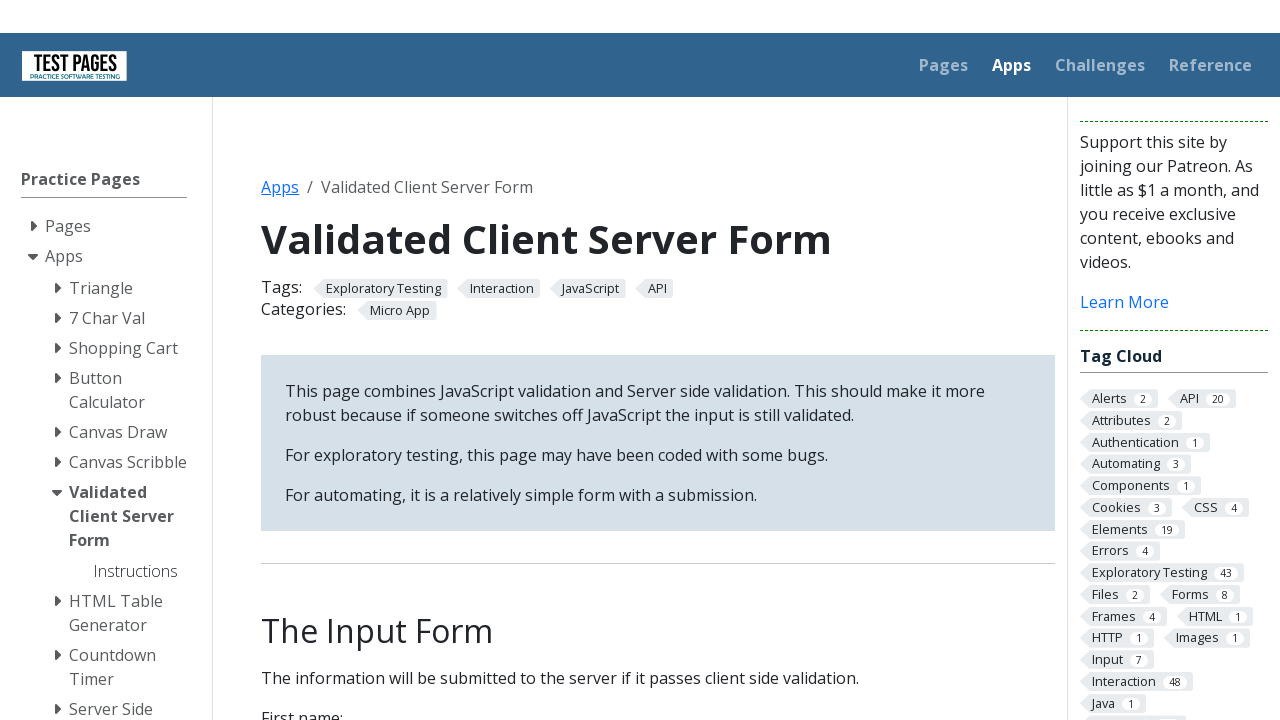

Revealed surname label by removing display:none
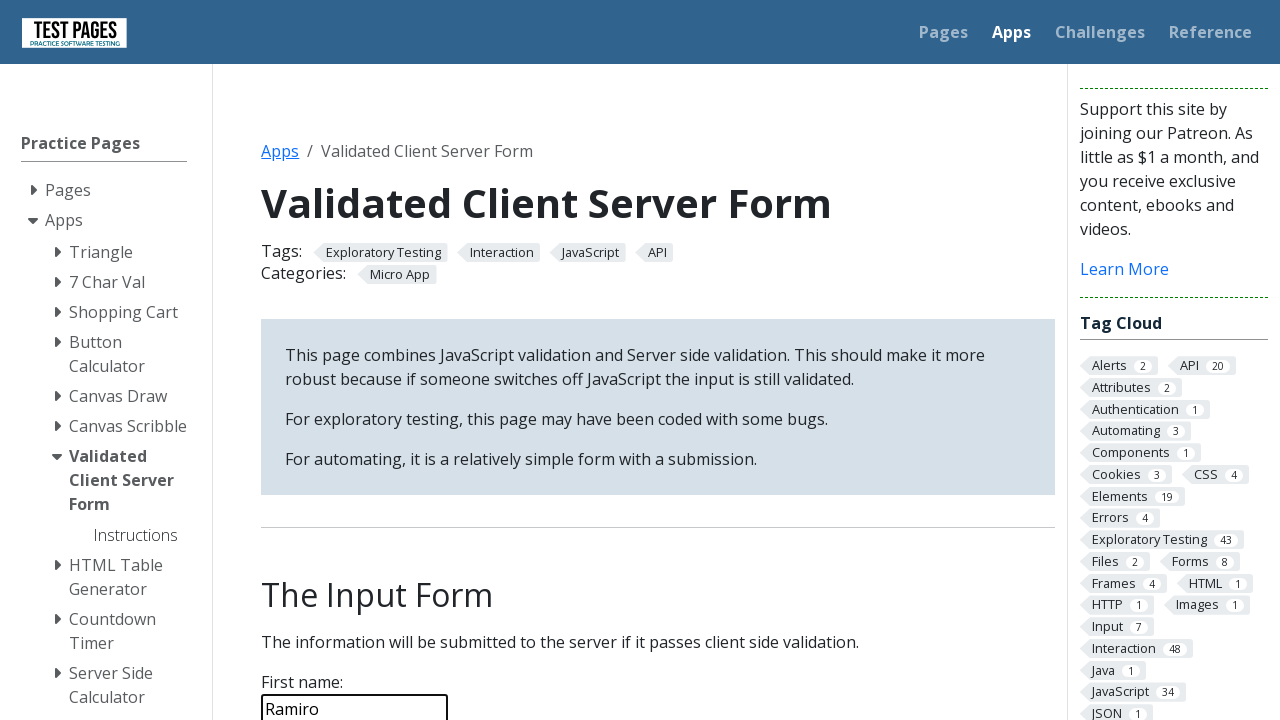

Revealed surname input field by removing display:none
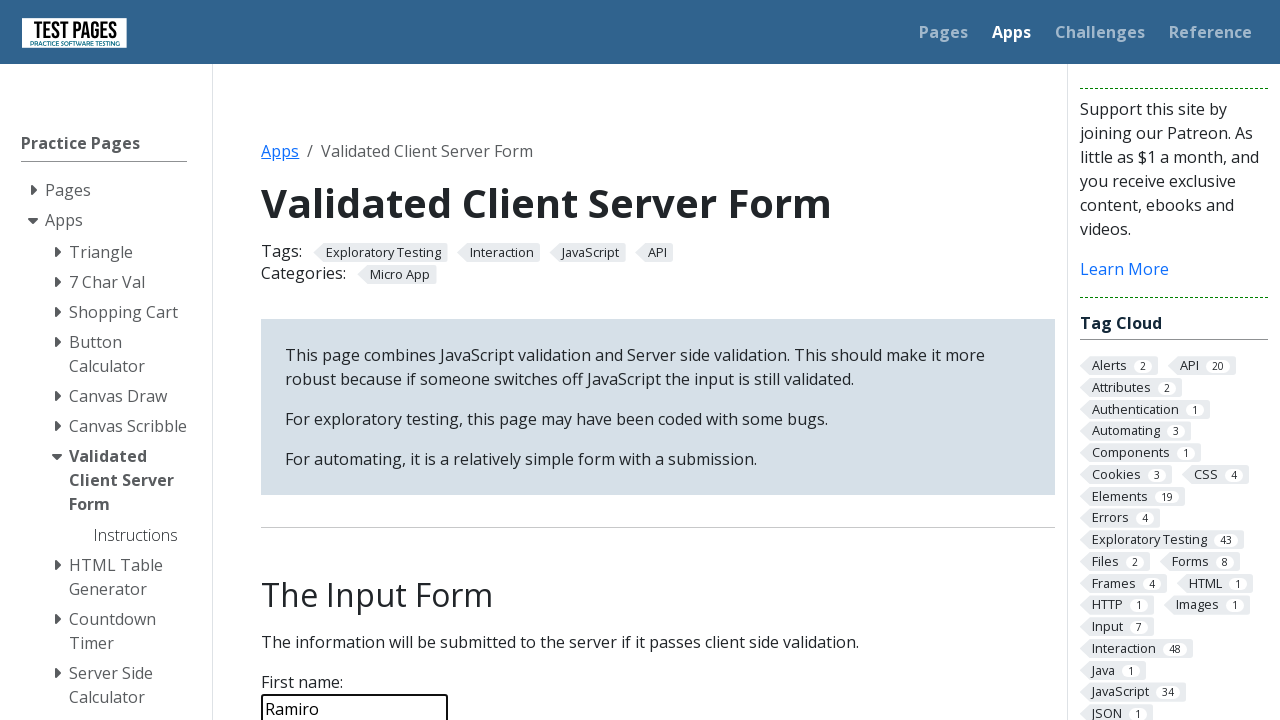

Filled surname field with 'Angel Souto' on #surname
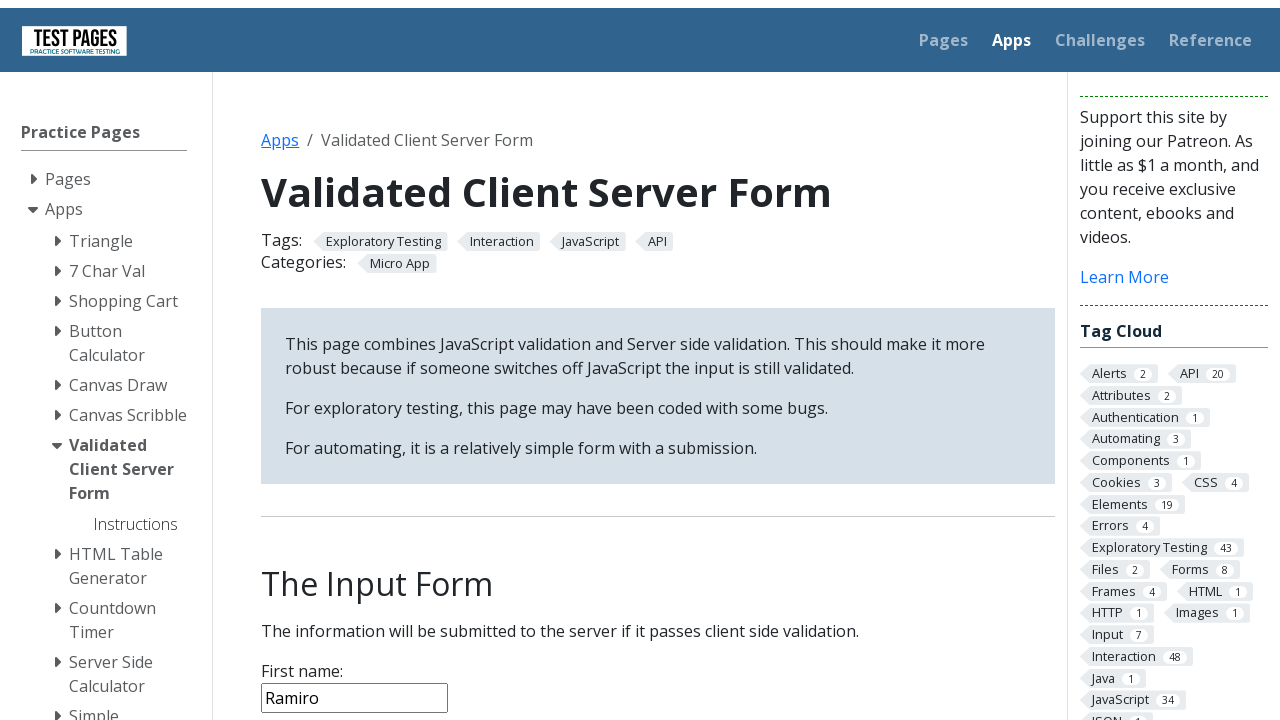

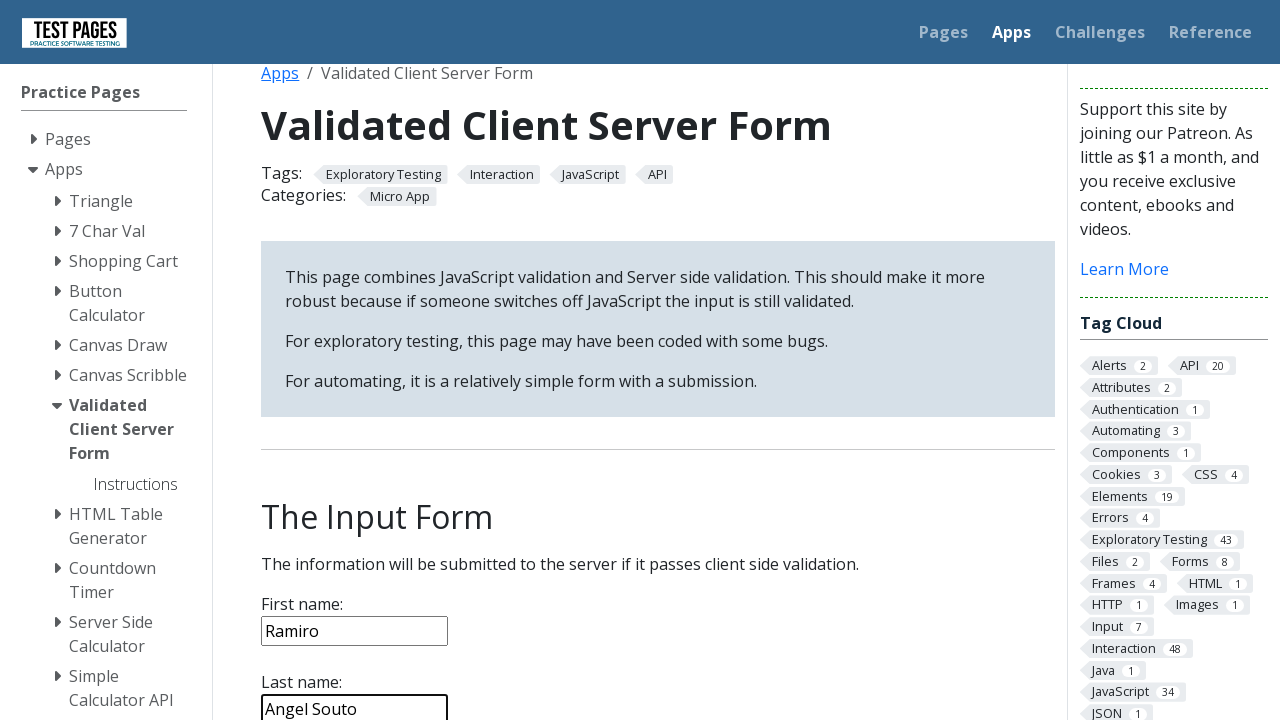